Tests the age form by entering name and age values and submitting the form

Starting URL: https://acctabootcamp.github.io/site/examples/age

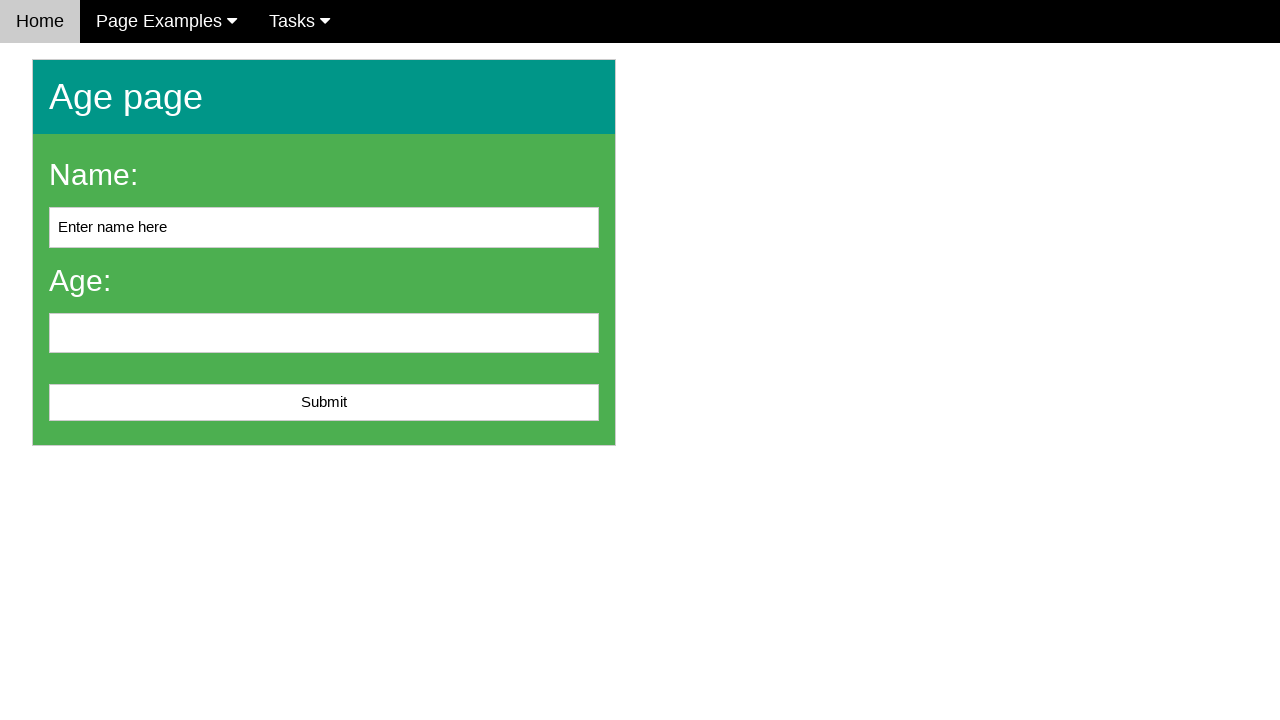

Cleared the name input field on #name
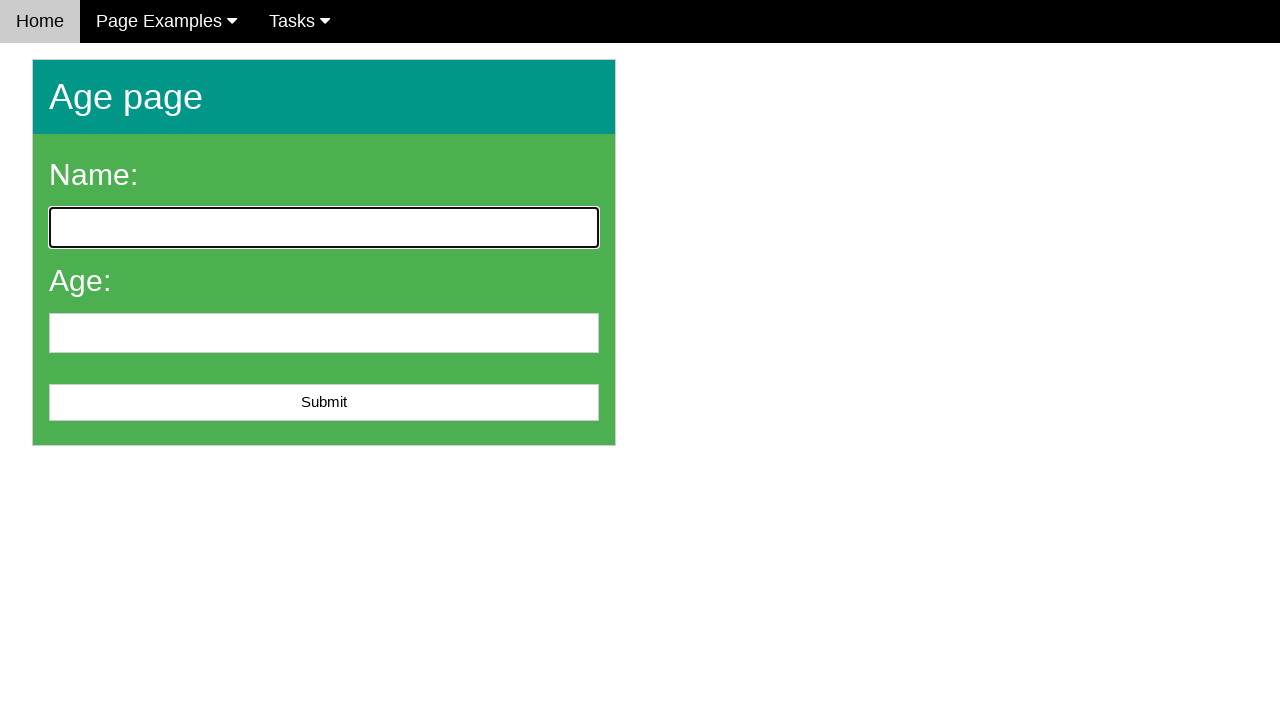

Filled name field with 'John Smith' on #name
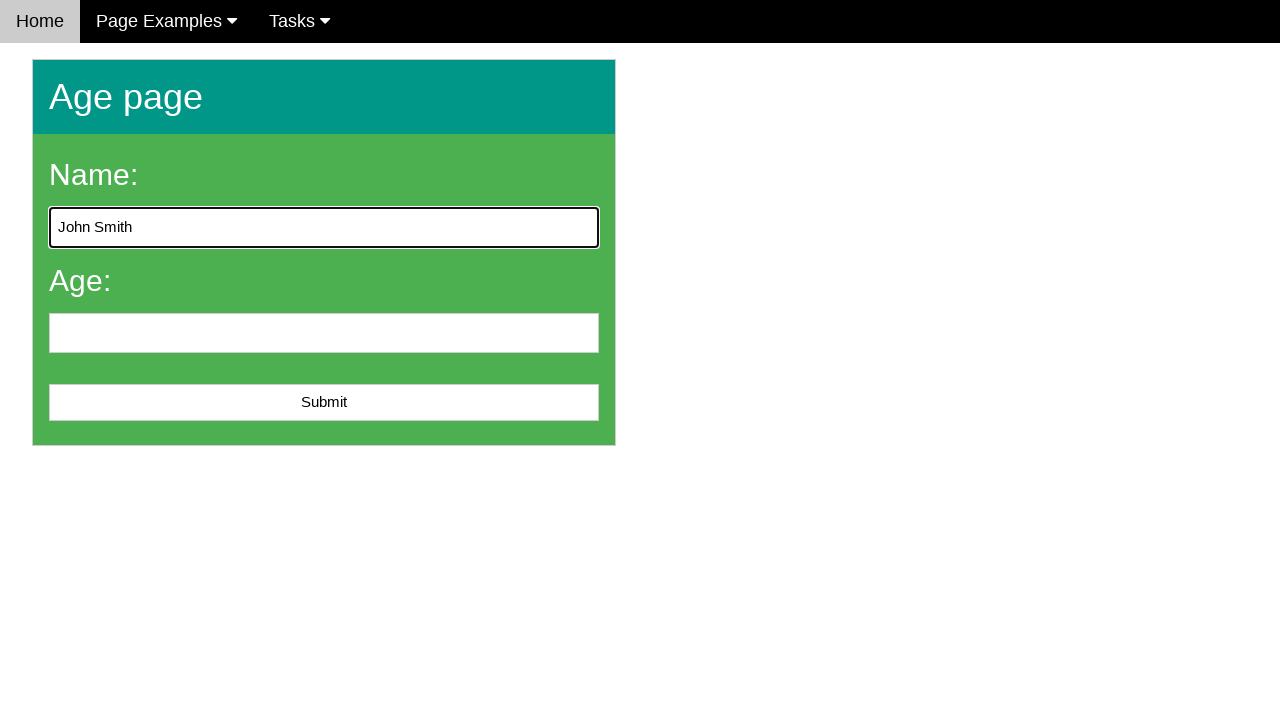

Filled age field with '28' on #age
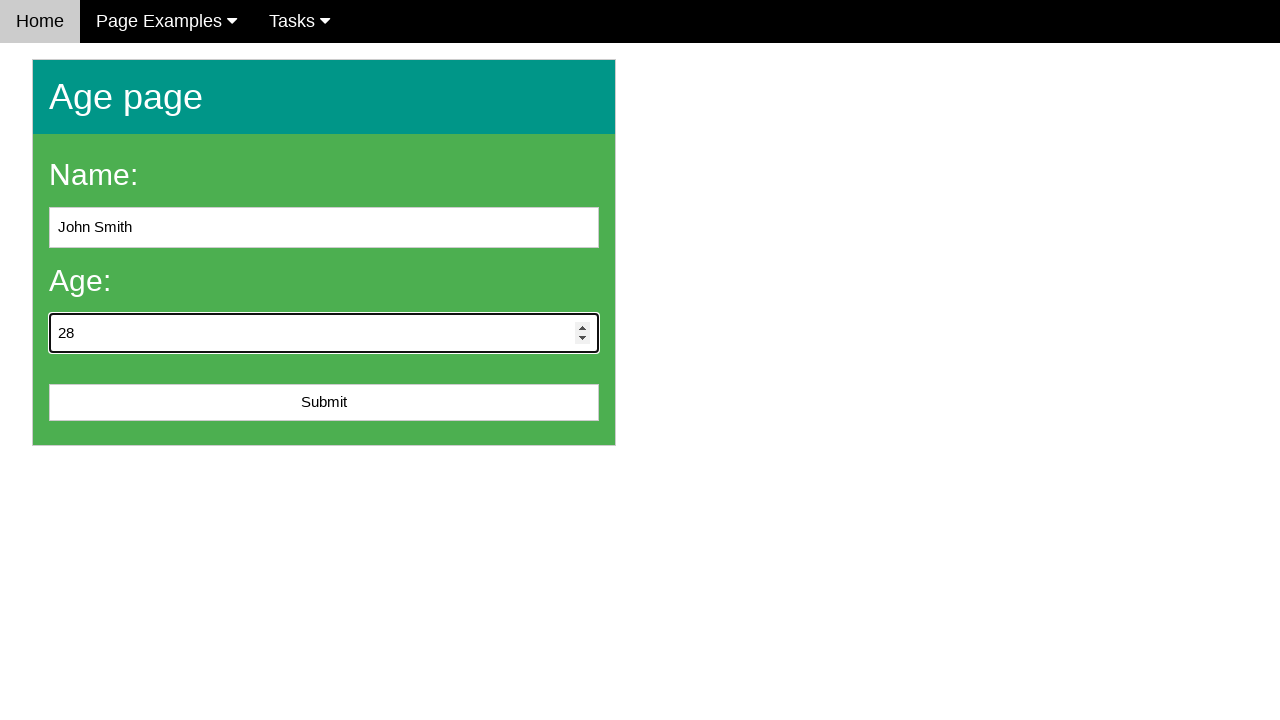

Clicked submit button to submit the age form at (324, 403) on #submit
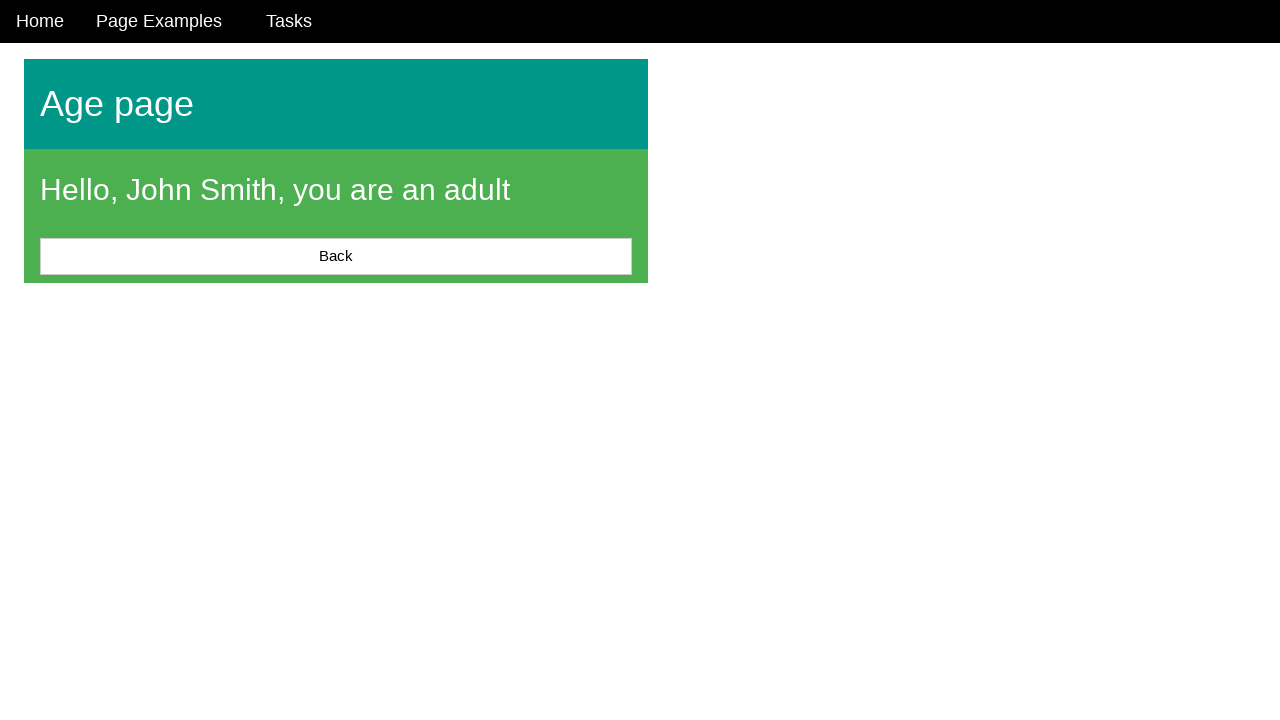

Form submission completed and page loaded
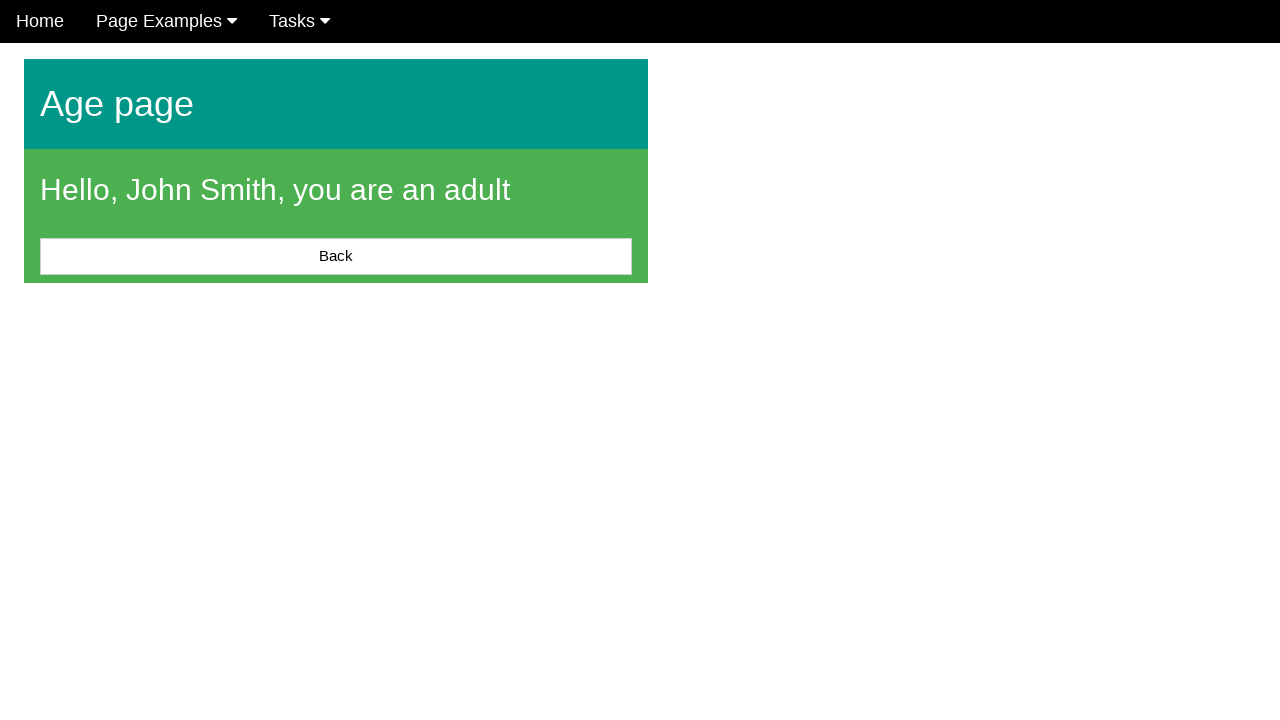

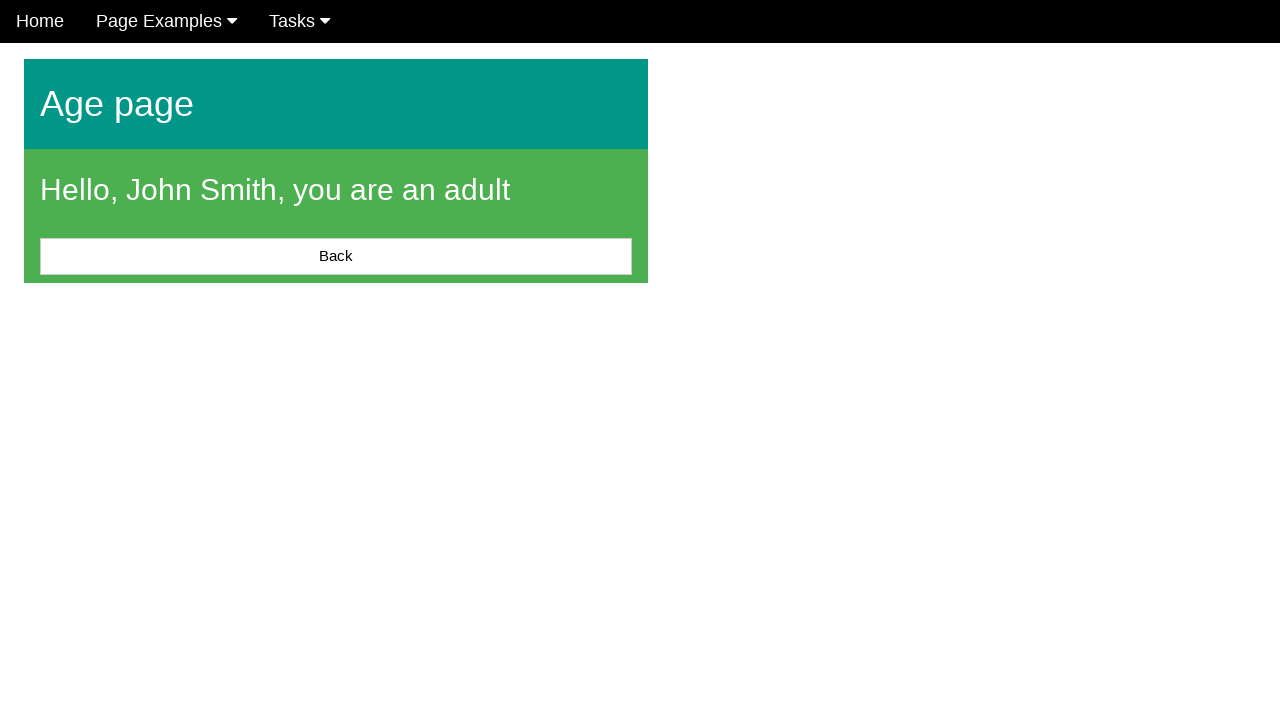